Navigates to the Ajio e-commerce website homepage and verifies the page loads successfully.

Starting URL: https://www.ajio.com/

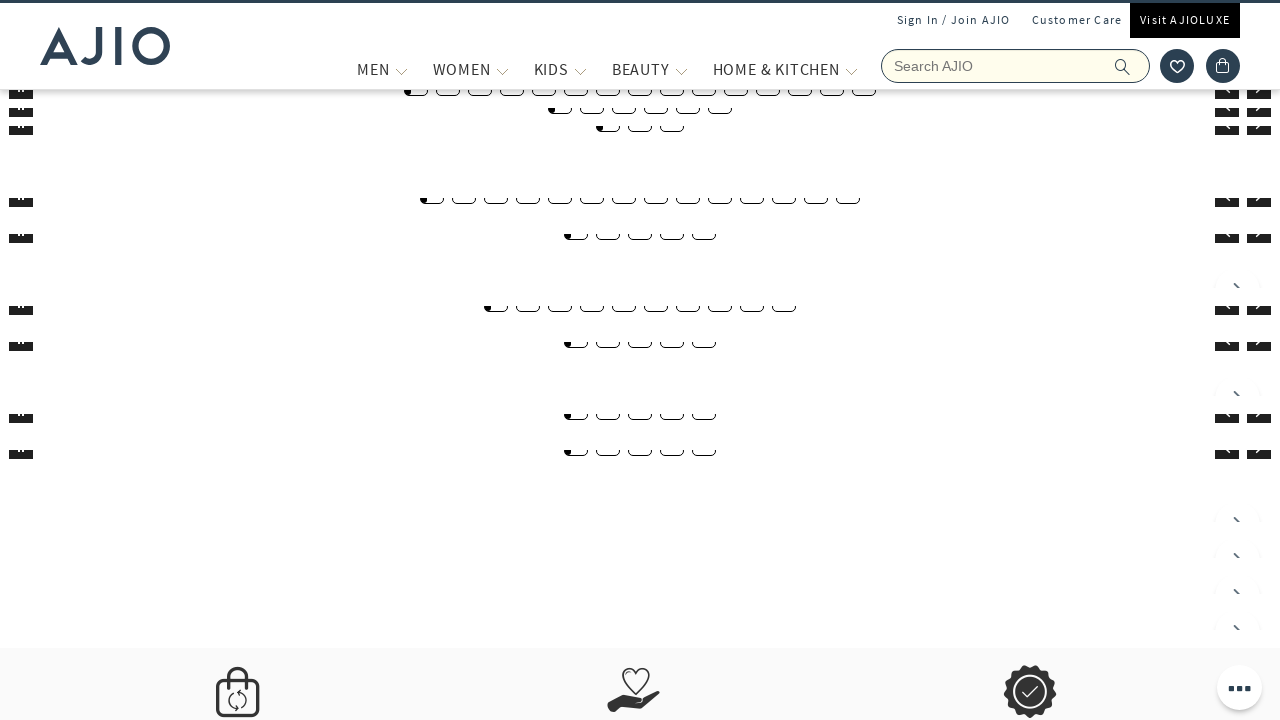

Page DOM content loaded
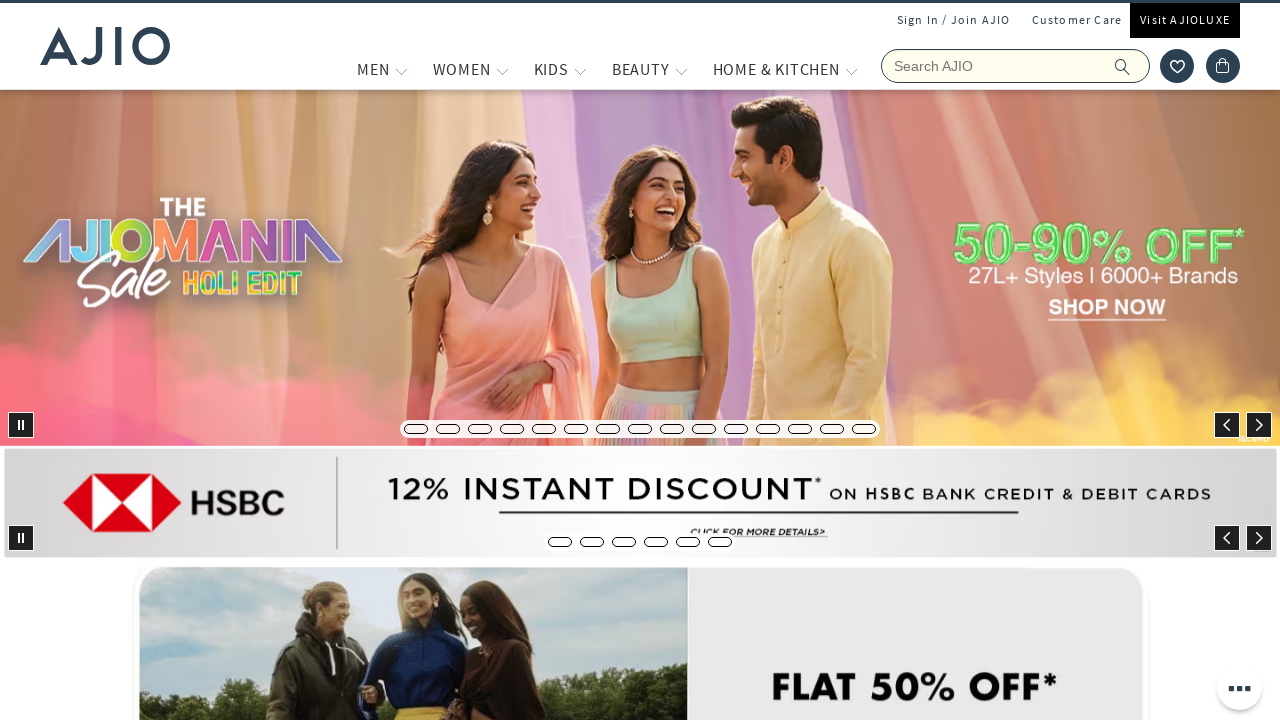

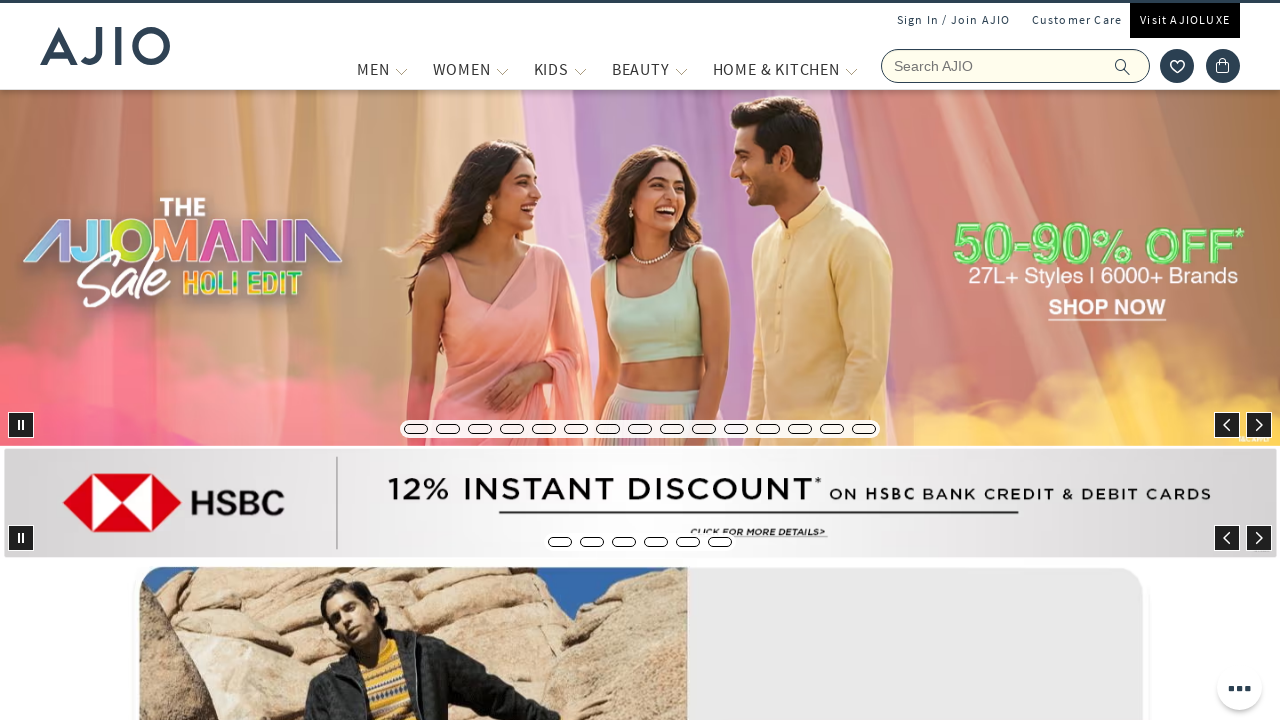